Tests that a message is displayed when the user has no favorite books by navigating to "Mina böcker" (My Books) view and verifying the empty state message.

Starting URL: https://tap-ht24-testverktyg.github.io/exam-template/

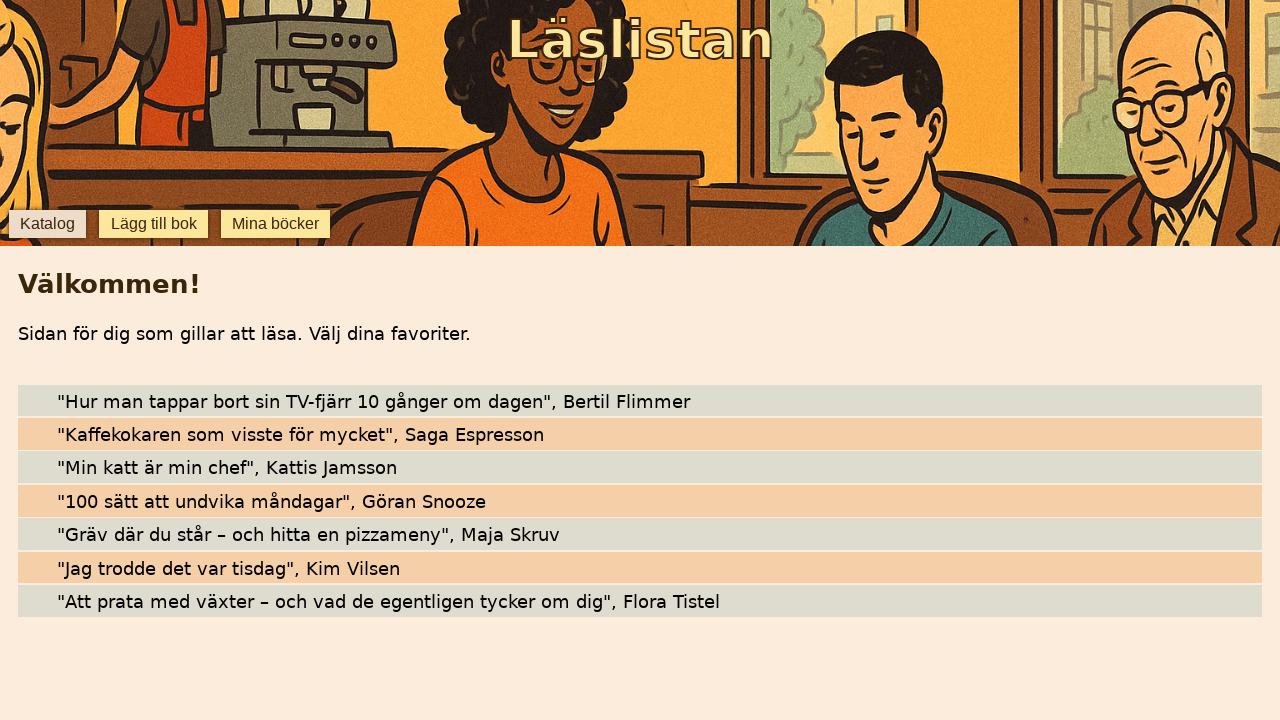

Clicked 'Mina böcker' (My Books) button at (276, 224) on internal:role=button[name="Mina böcker"i]
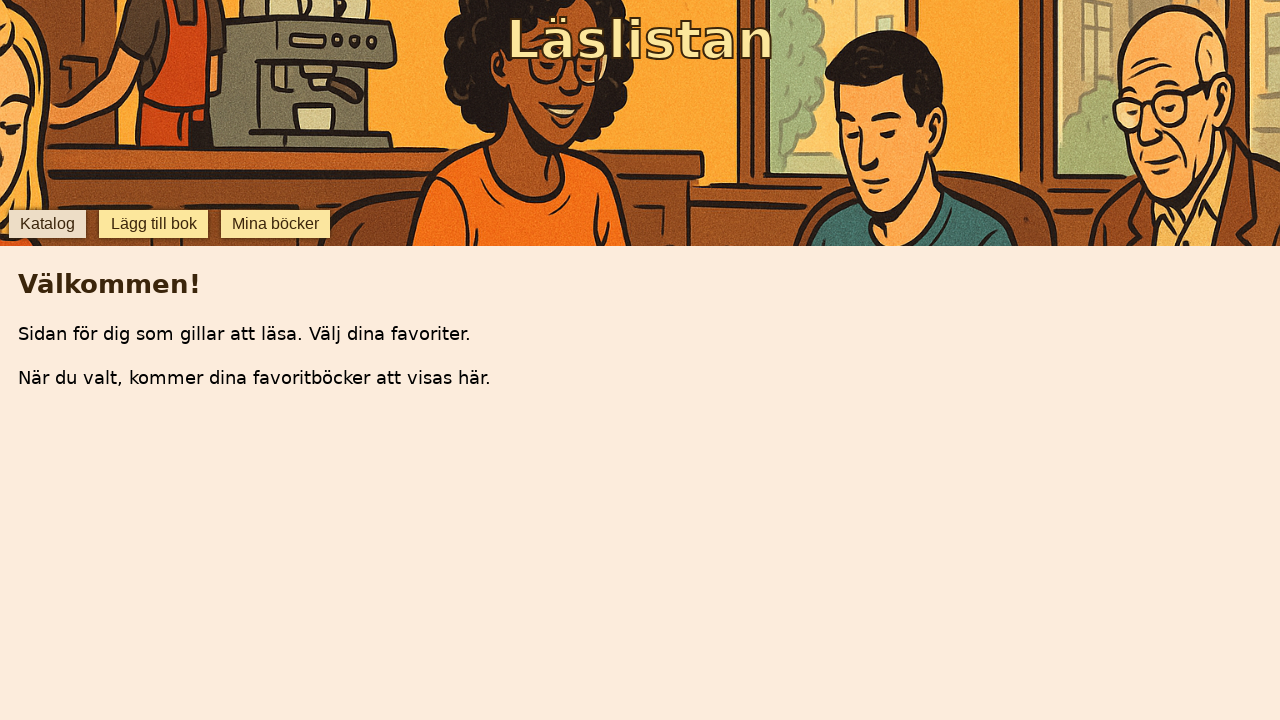

Waited for empty state message to appear - 'När du valt, kommer dina favoritböcker att visas här.'
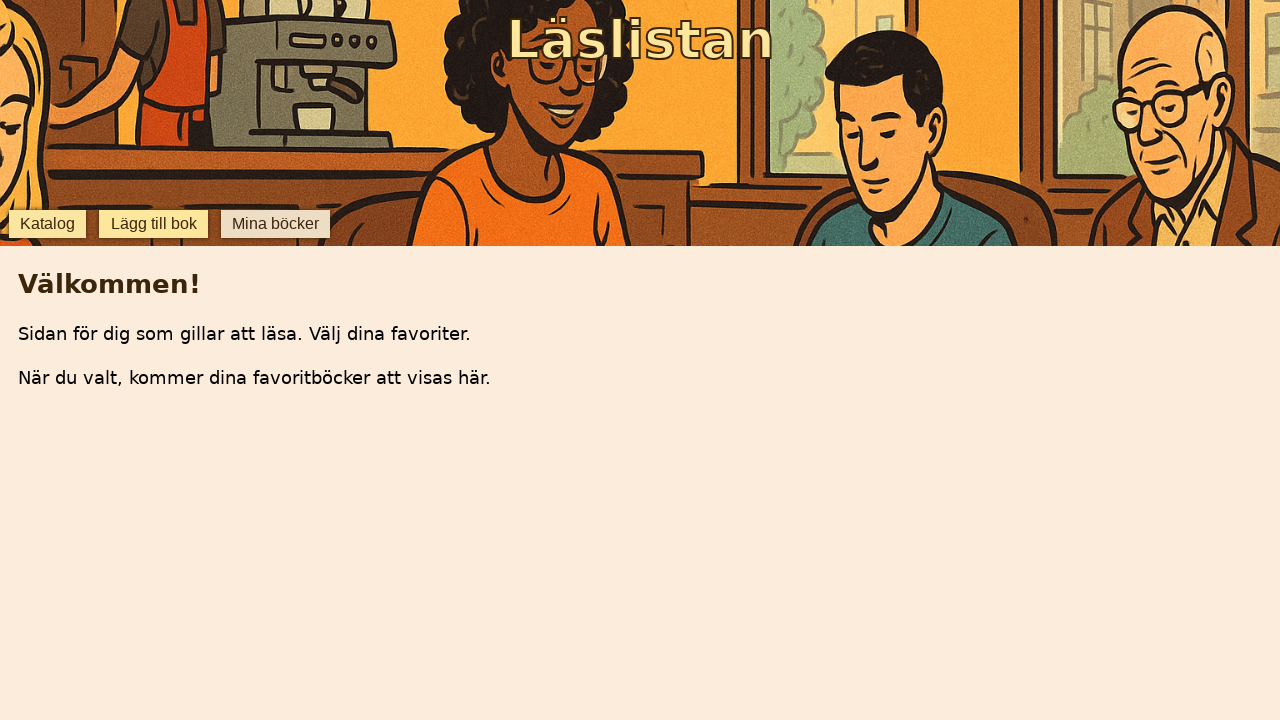

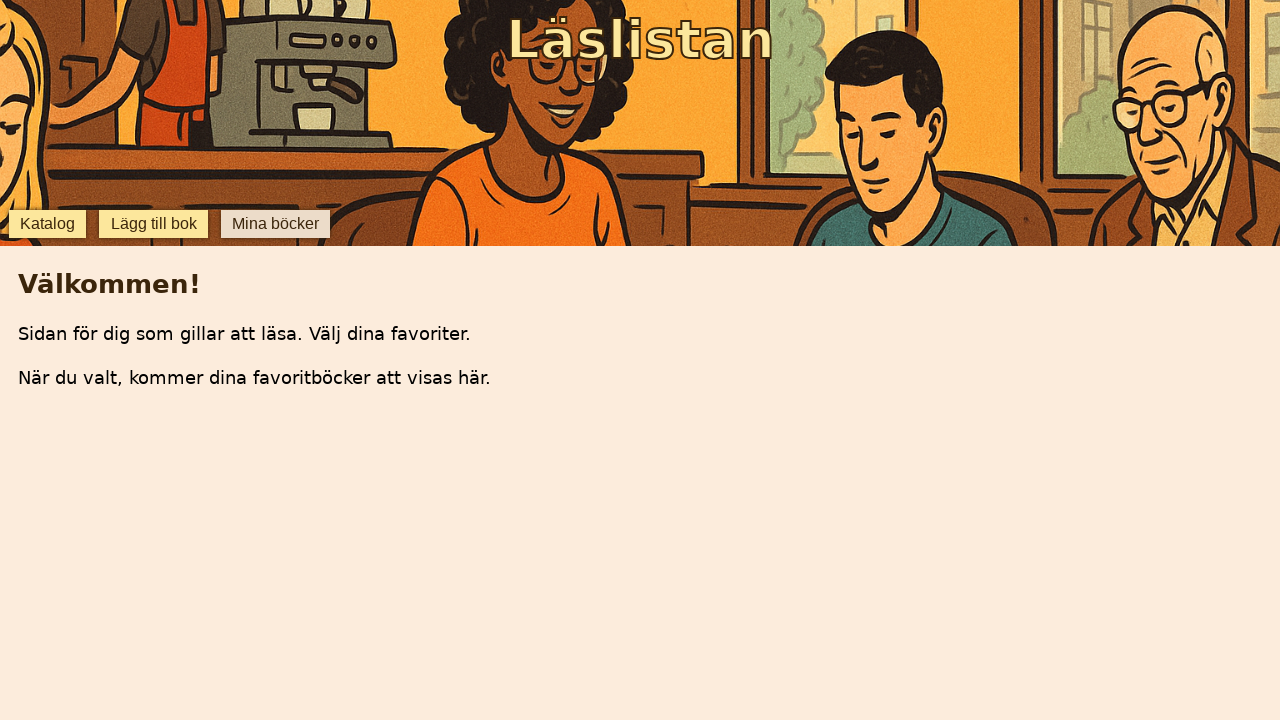